Tests adding a task to a to-do list application by entering task text and clicking the add button

Starting URL: https://mrinalbhoumick.github.io/to-do-list-new-app/

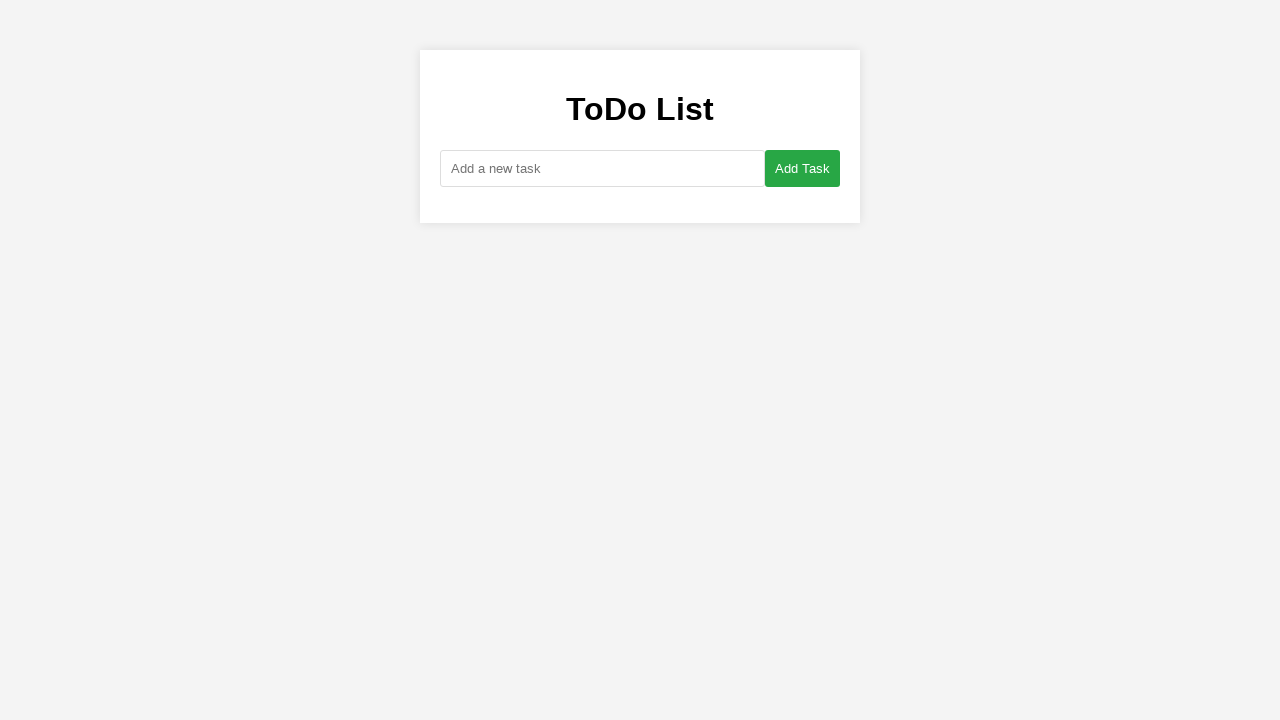

Filled task input field with 'Buy groceries' on #new-task
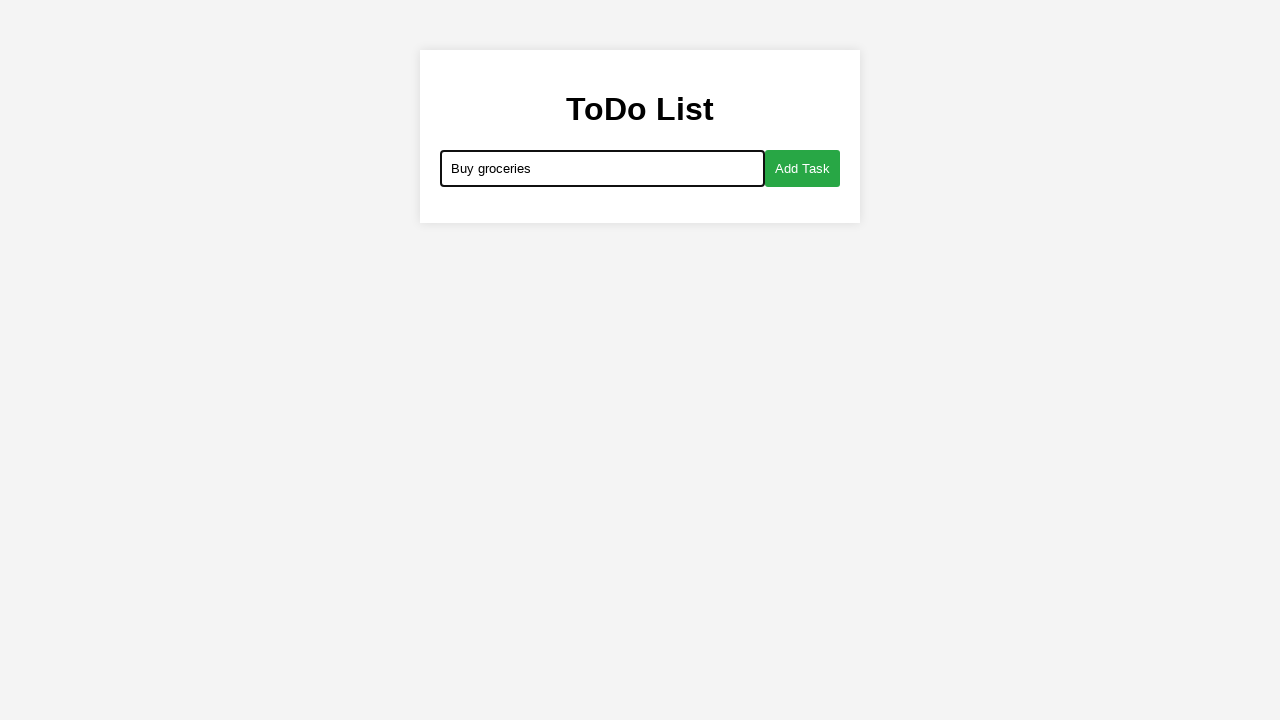

Clicked add button to create task at (802, 168) on #add-button
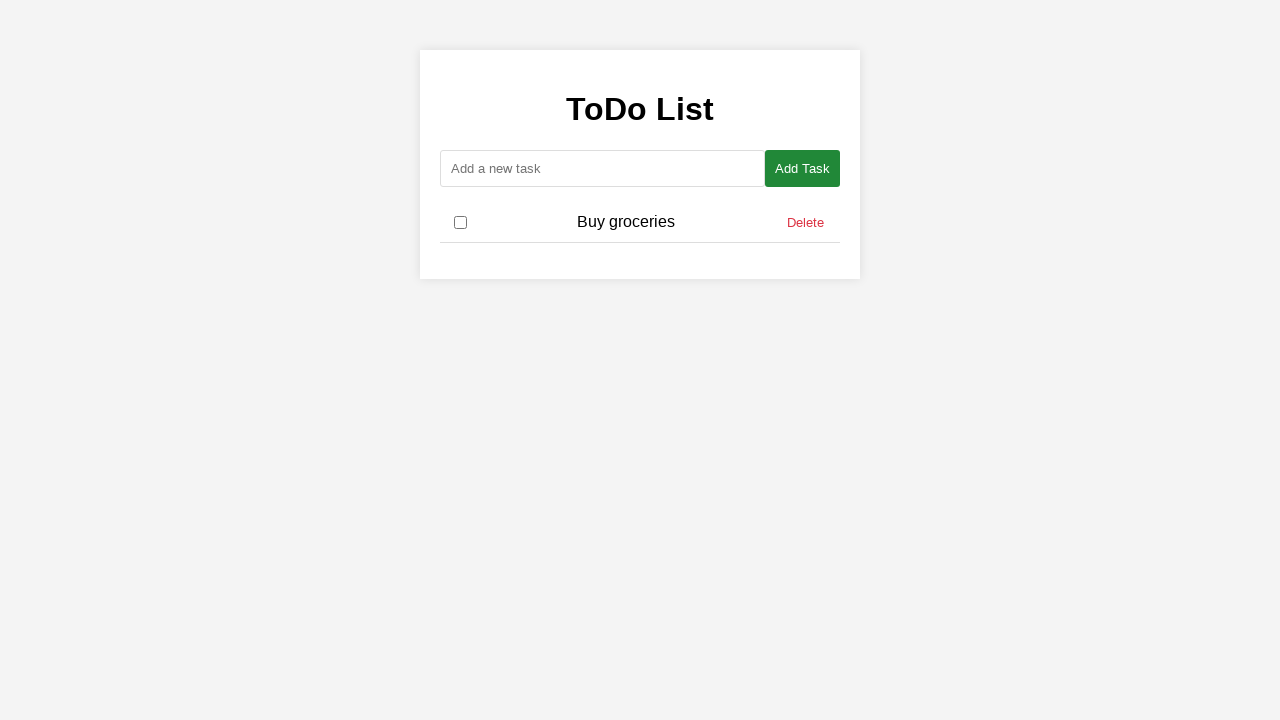

Task 'Buy groceries' appeared in the task list
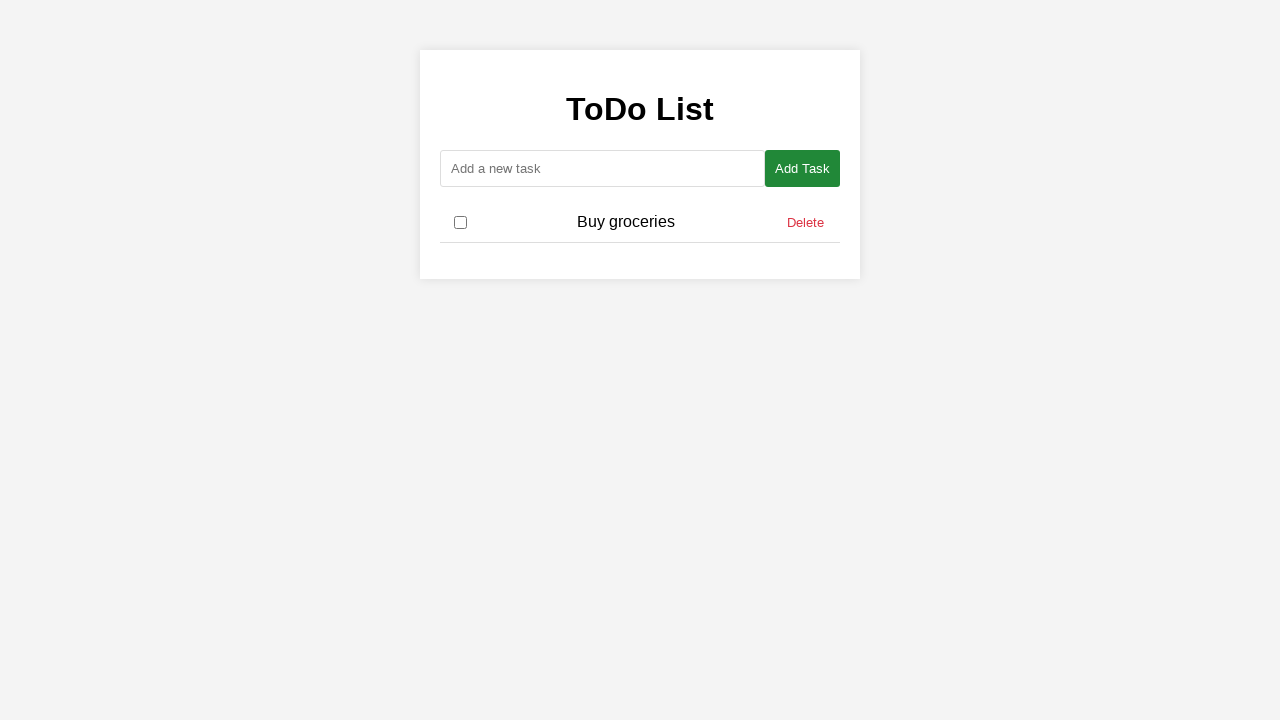

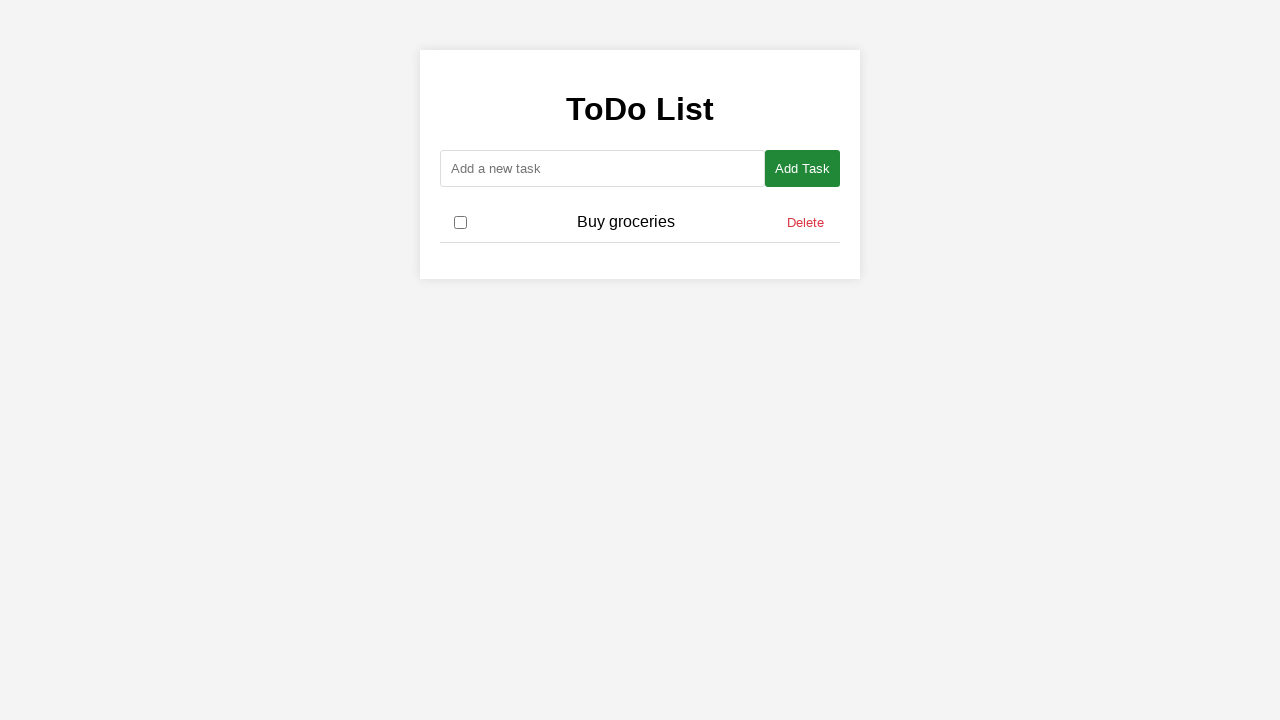